Fills out and submits the practice automation form with personal details including name, email, gender, phone, date of birth, subjects, hobbies, address, and location, then verifies the confirmation modal appears.

Starting URL: https://demoqa.com/automation-practice-form

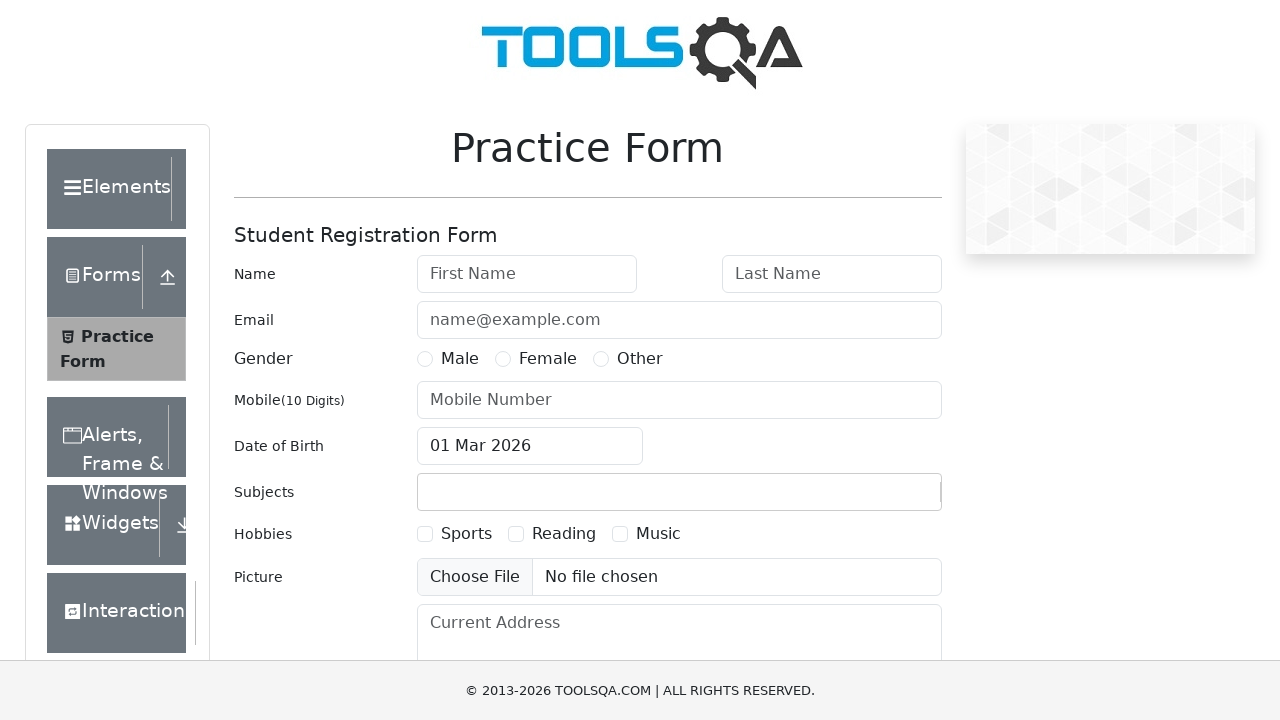

Filled first name field with 'John' on #firstName
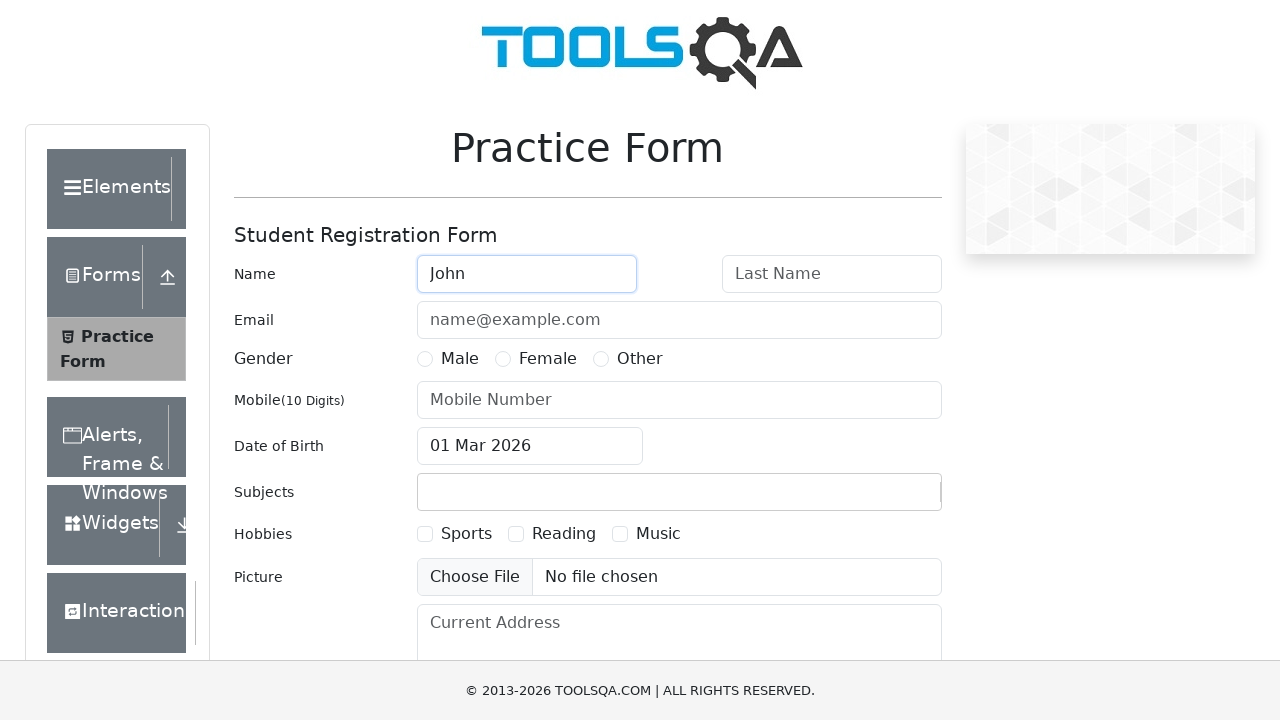

Filled last name field with 'Doe' on #lastName
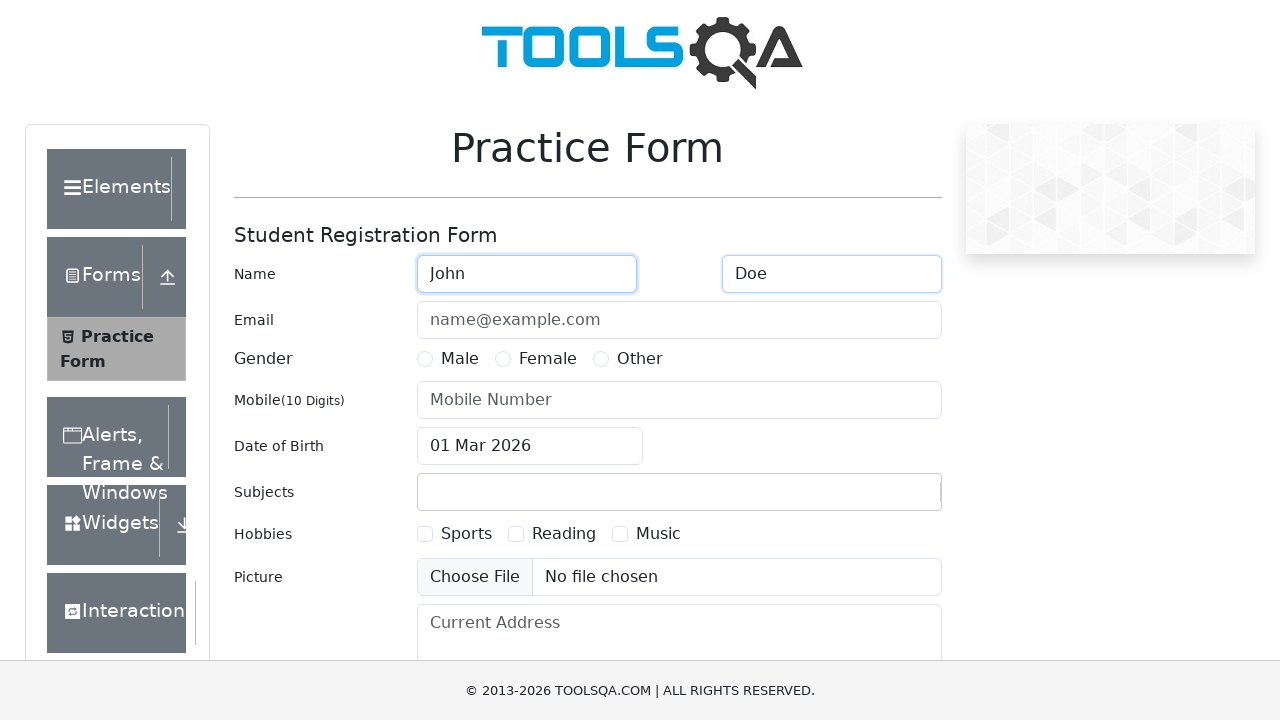

Filled email field with 'johndoe@example.com' on #userEmail
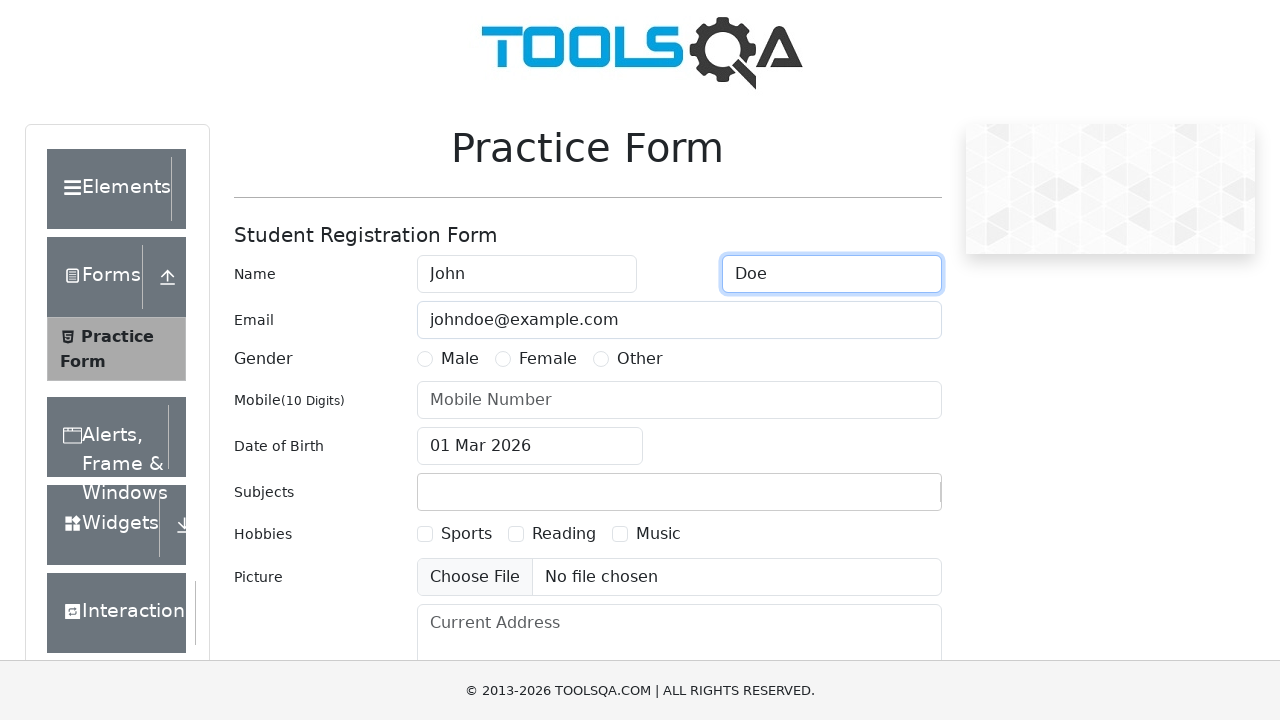

Selected Male gender option at (460, 359) on label[for='gender-radio-1']
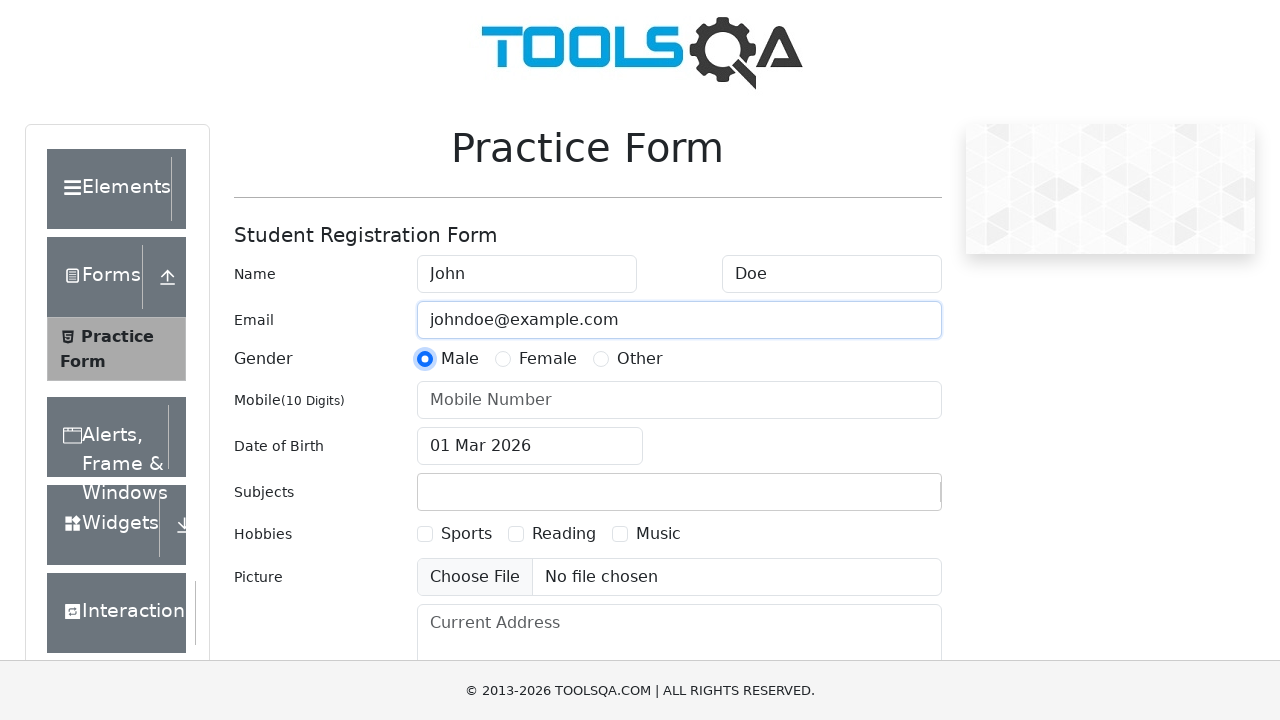

Filled mobile number field with '1234567890' on #userNumber
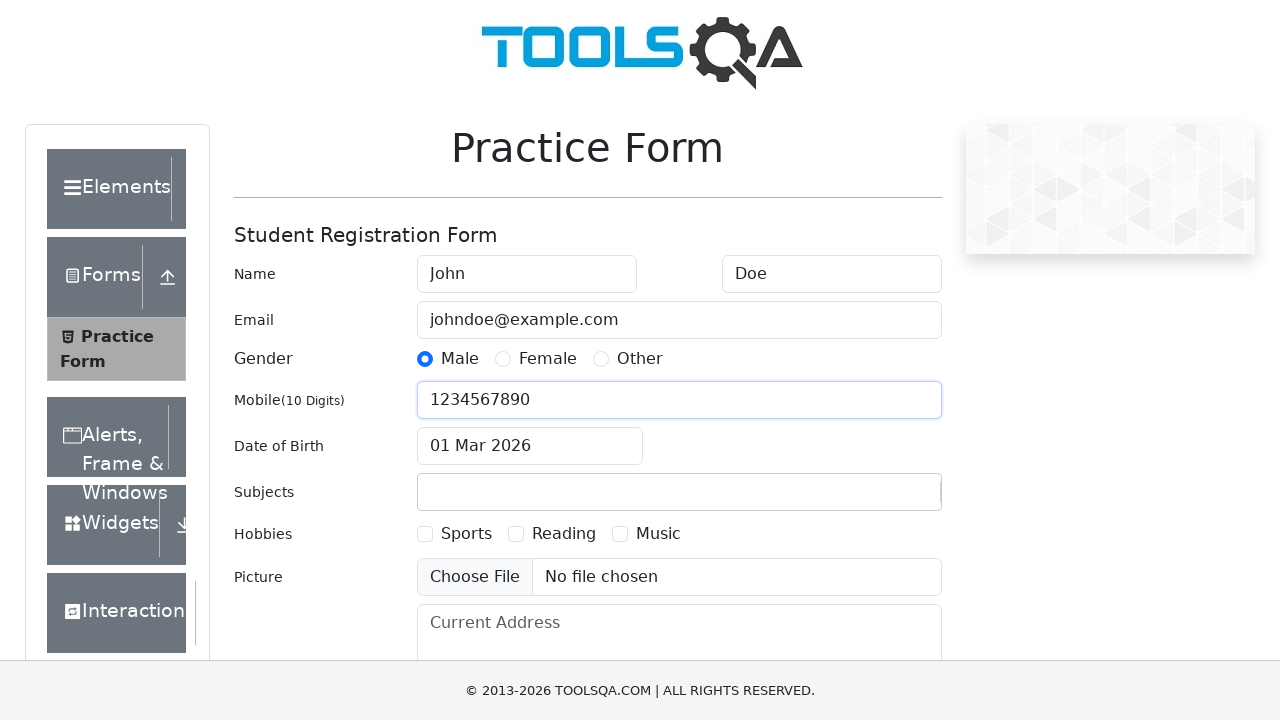

Clicked date of birth input field to open date picker at (530, 446) on #dateOfBirthInput
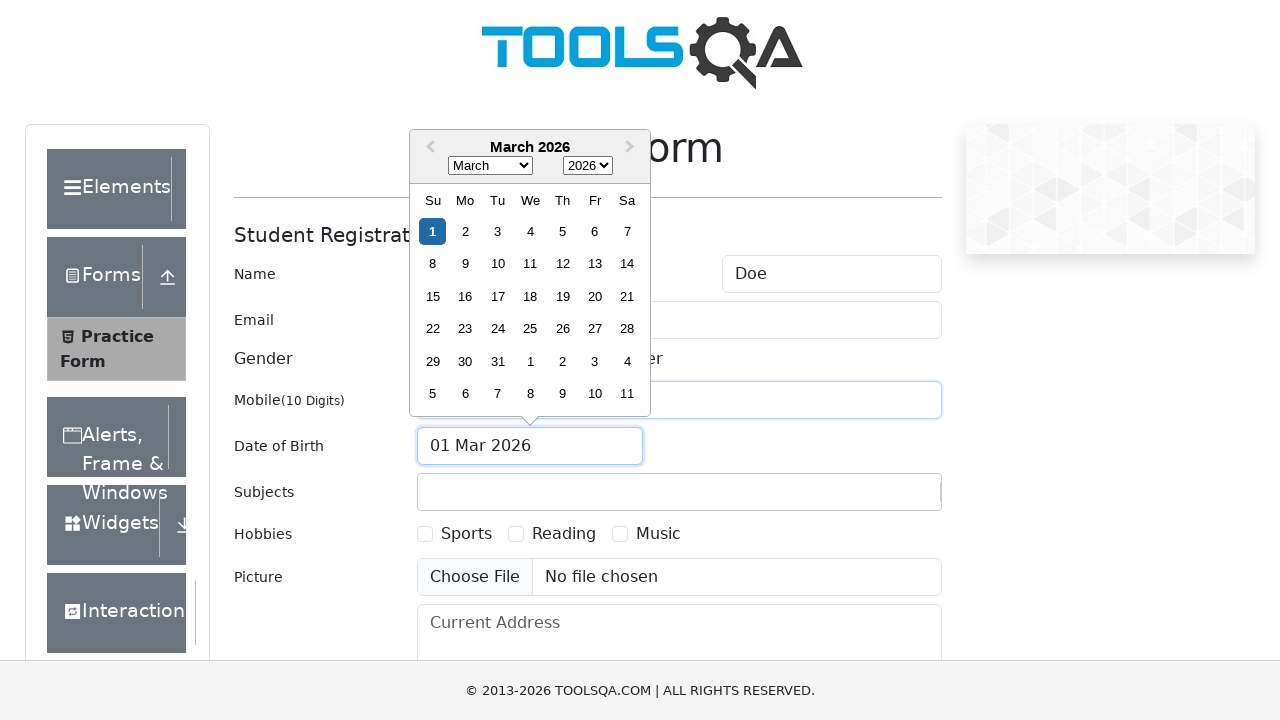

Selected May (month index 4) from date picker on .react-datepicker__month-select
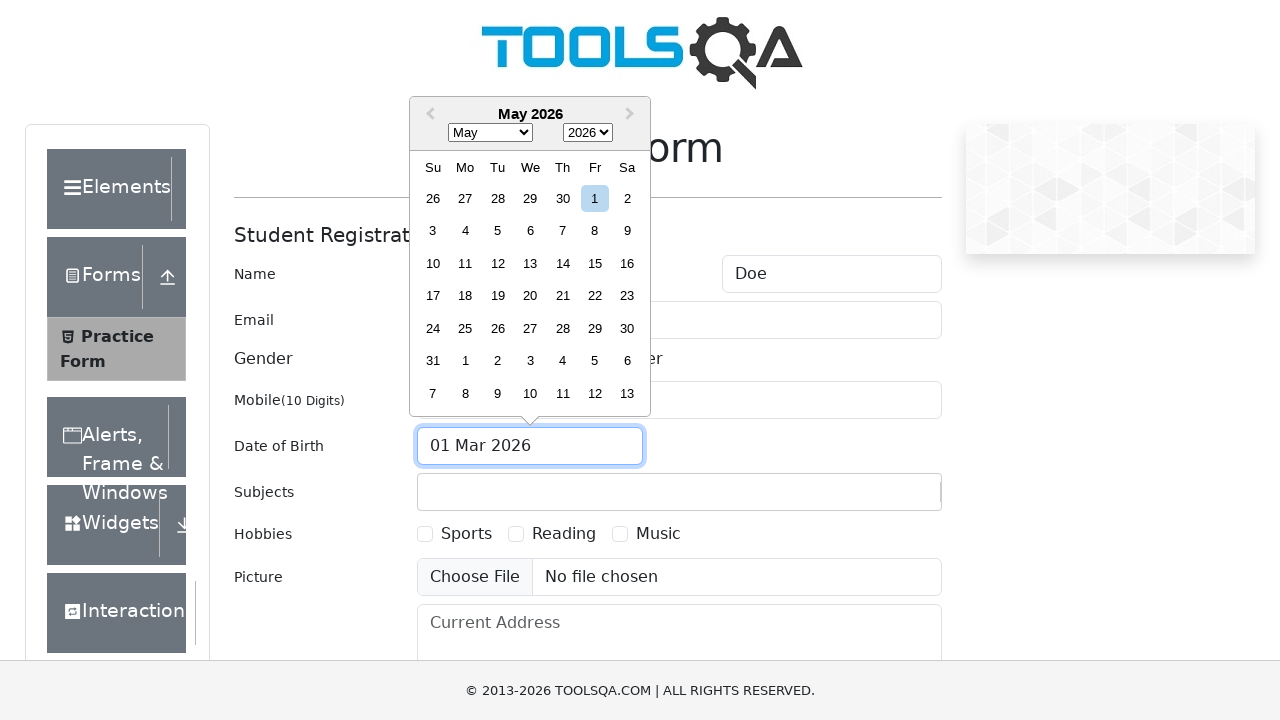

Selected year 1990 from date picker on .react-datepicker__year-select
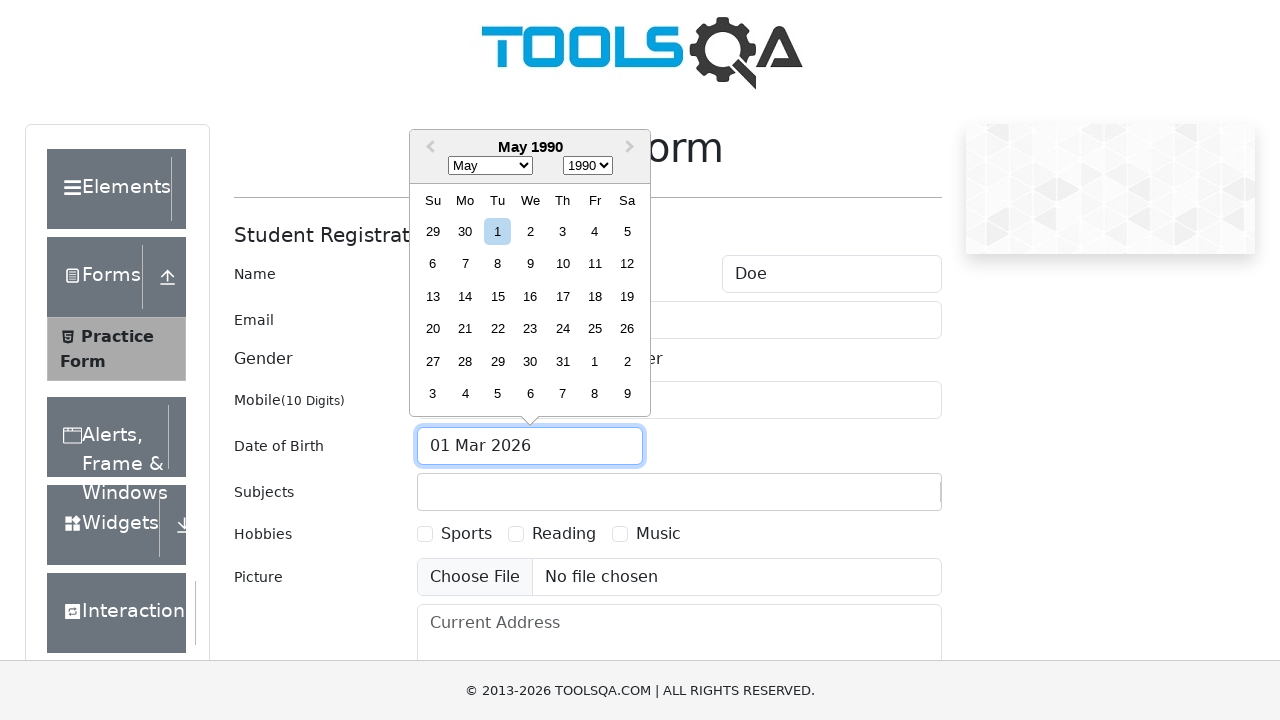

Selected day 15 from date picker at (498, 296) on .react-datepicker__day--015:not(.react-datepicker__day--outside-month)
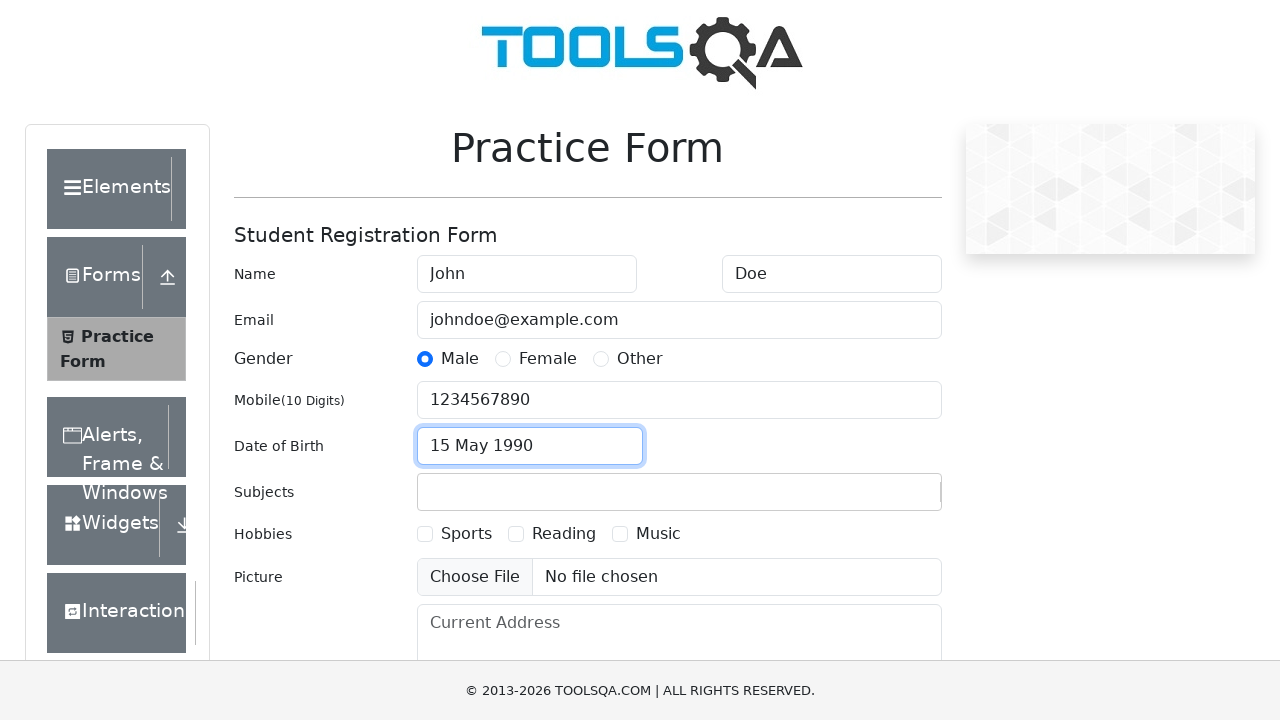

Clicked subjects input field at (430, 492) on #subjectsInput
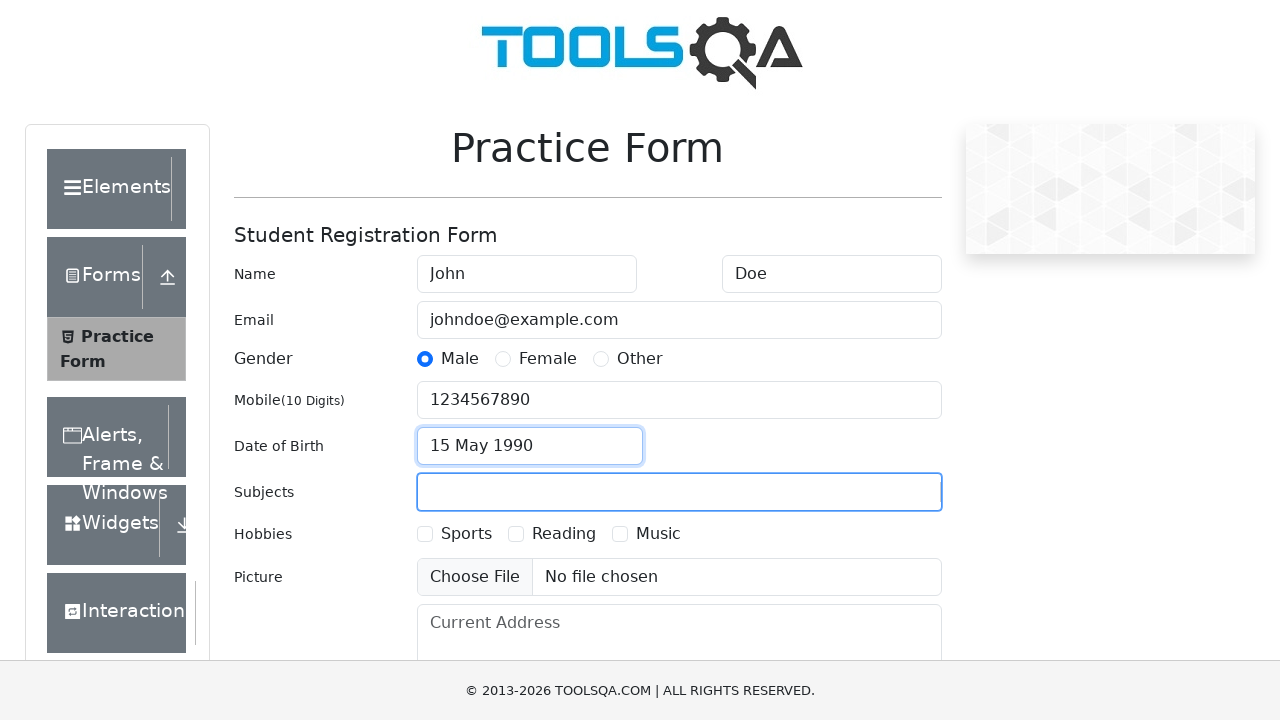

Filled subjects field with 'Maths' on #subjectsInput
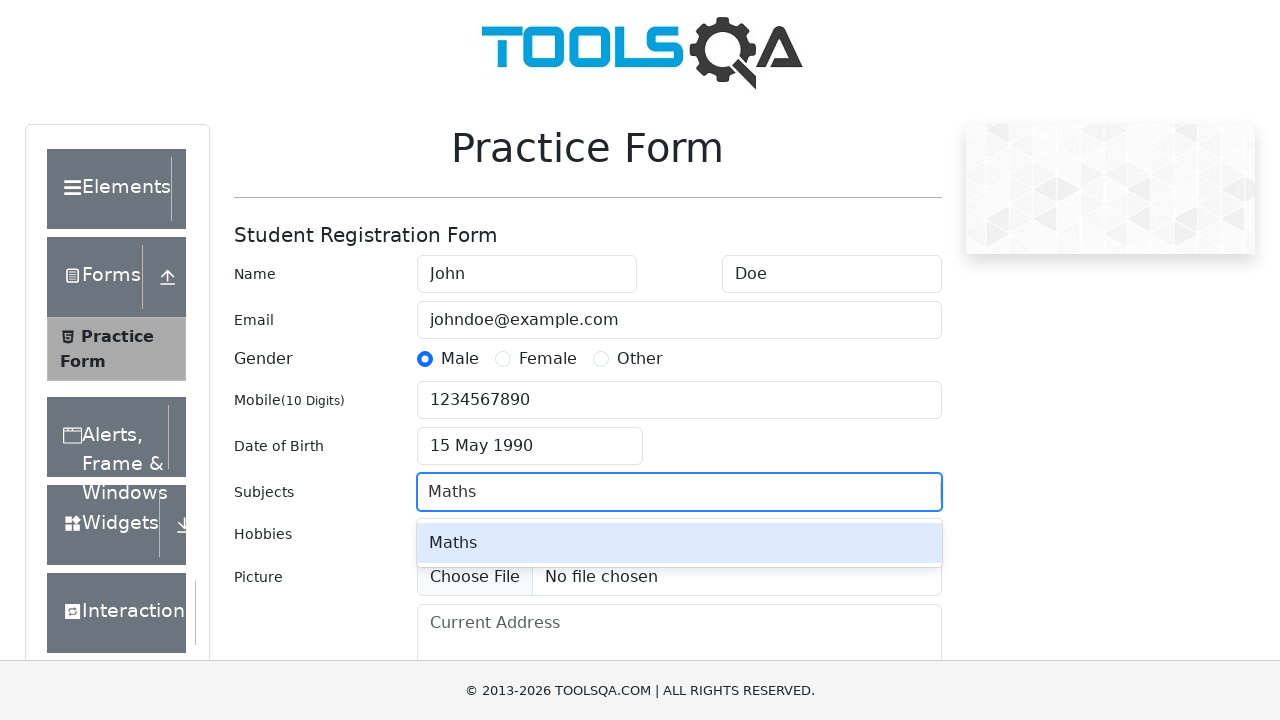

Pressed Enter to confirm subject selection on #subjectsInput
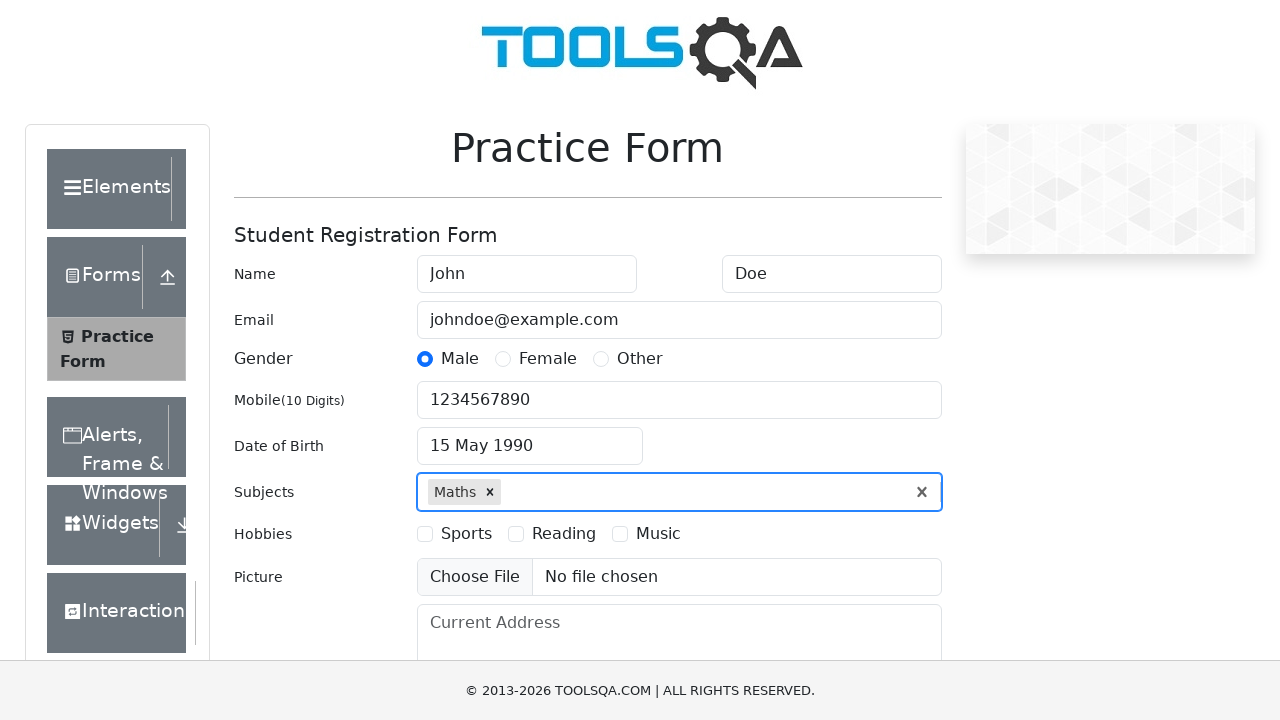

Selected Sports hobby checkbox at (466, 534) on label[for='hobbies-checkbox-1']
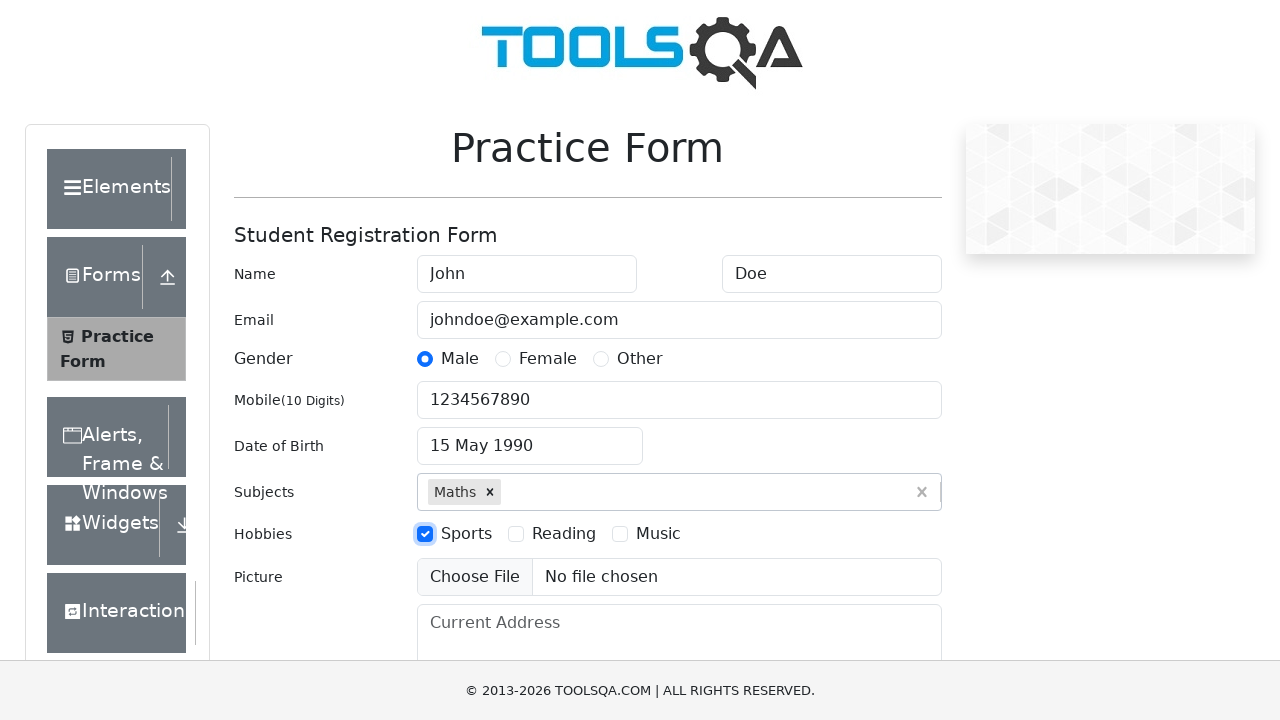

Filled current address field with '123 Main Street, Anytown, USA' on #currentAddress
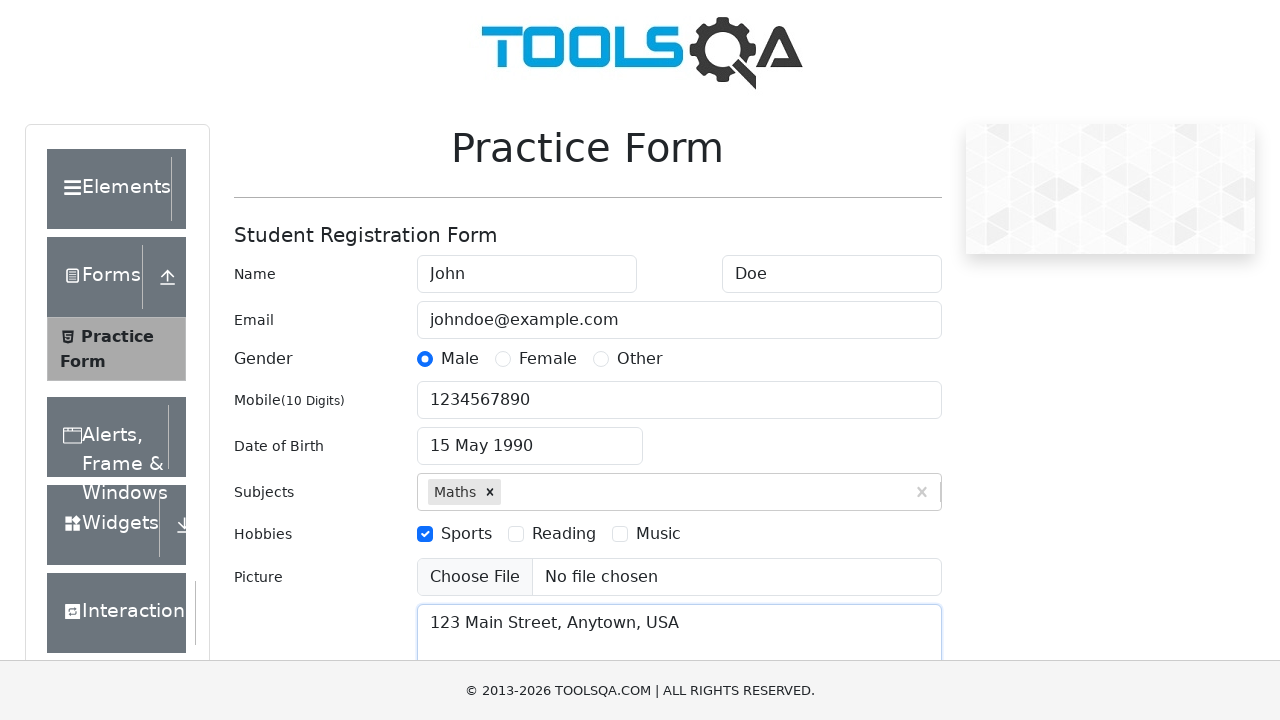

Clicked state dropdown to open options at (527, 437) on #state
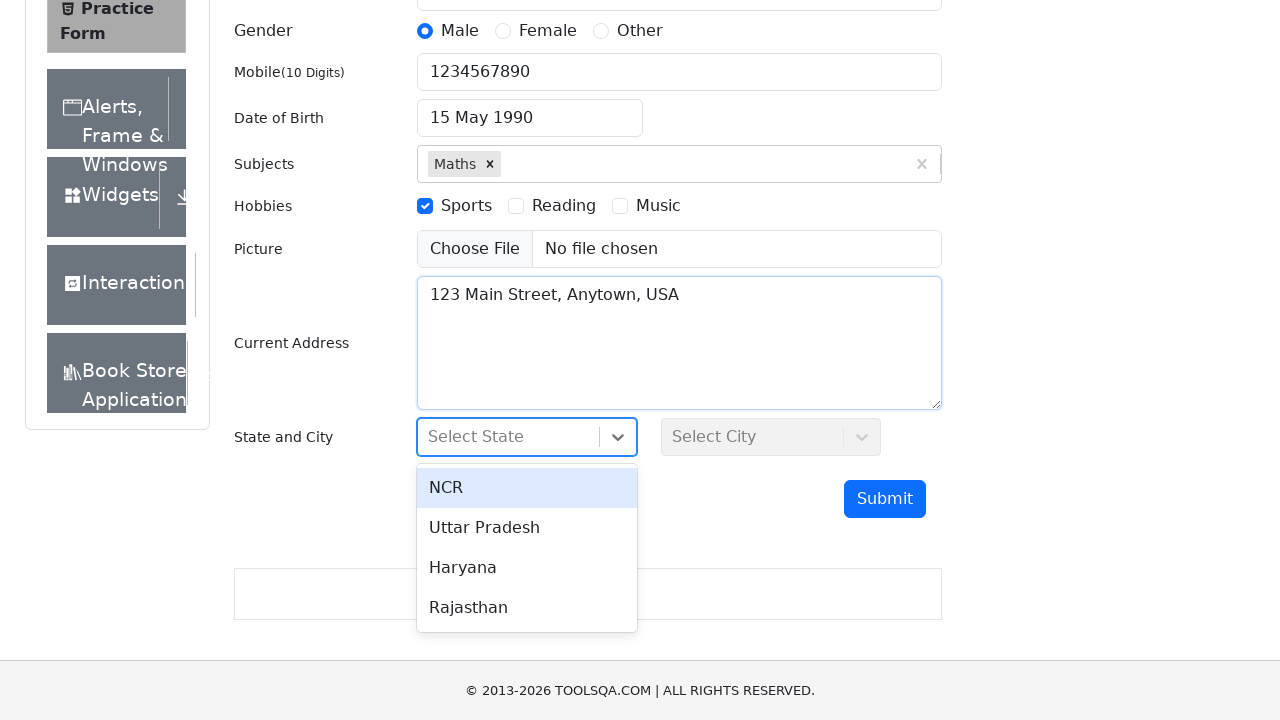

Selected NCR from state dropdown at (527, 488) on #react-select-3-option-0
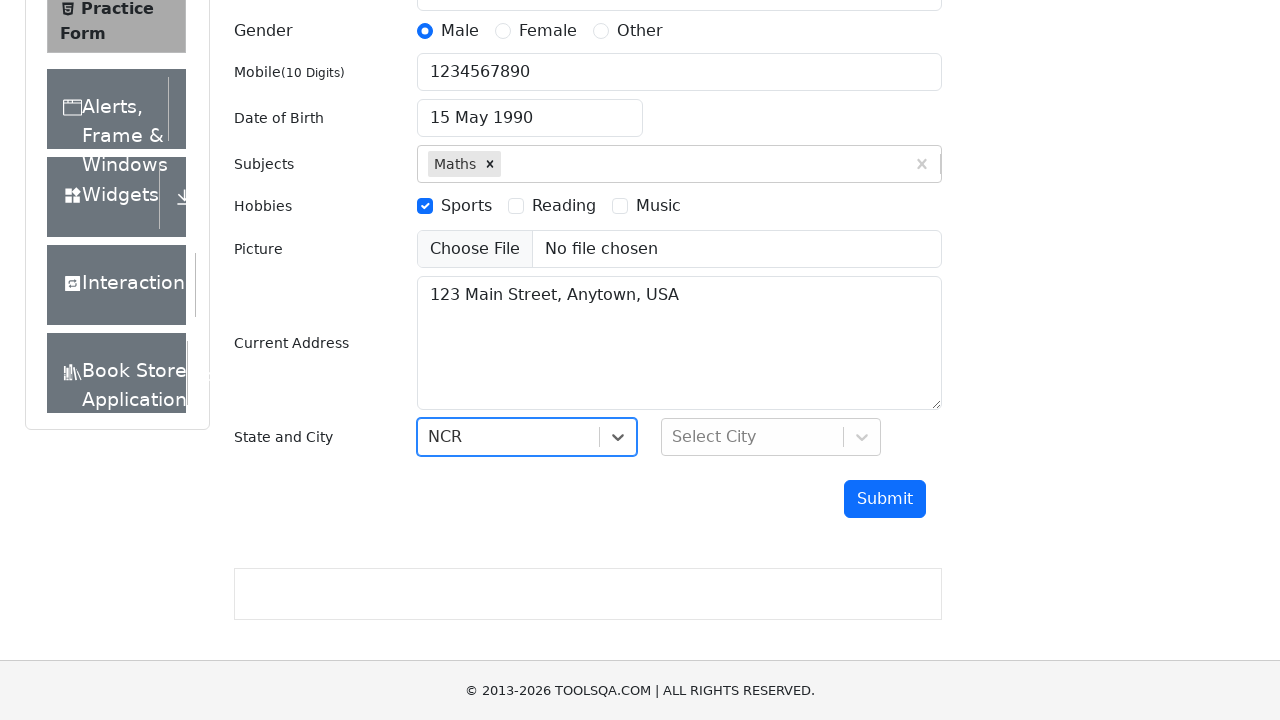

Clicked city dropdown to open options at (771, 437) on #city
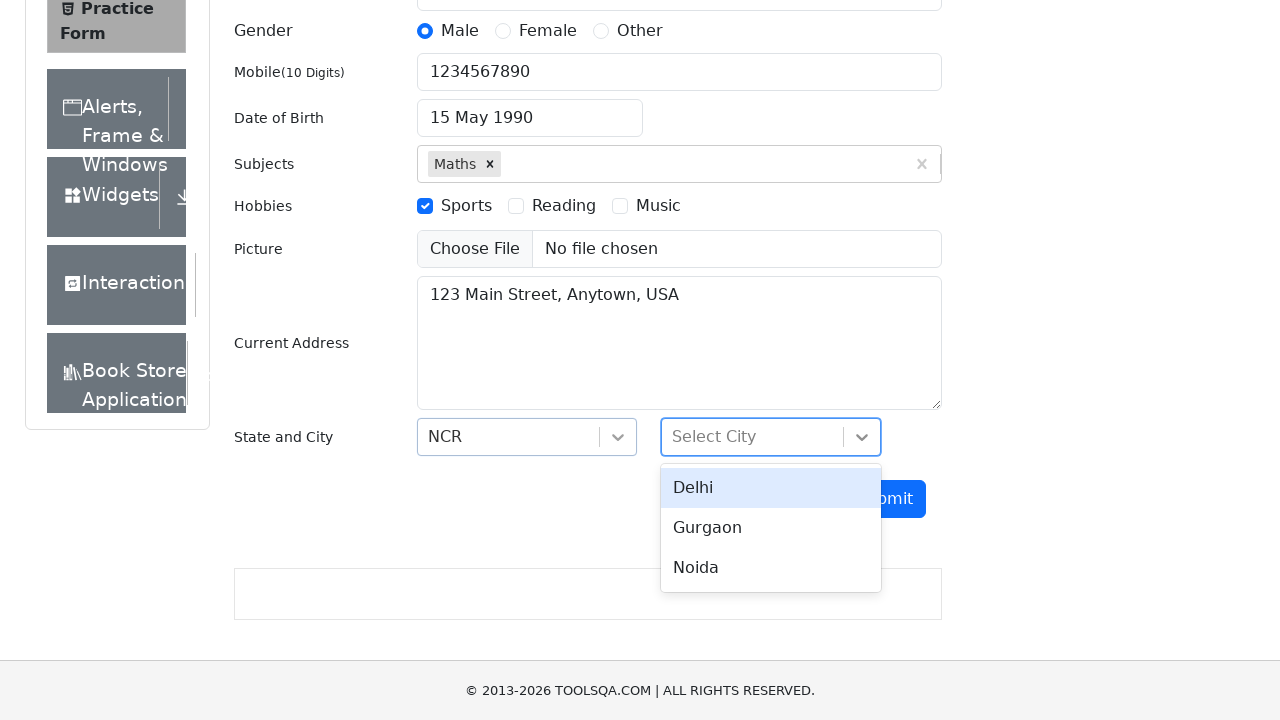

Selected Delhi from city dropdown at (771, 488) on #react-select-4-option-0
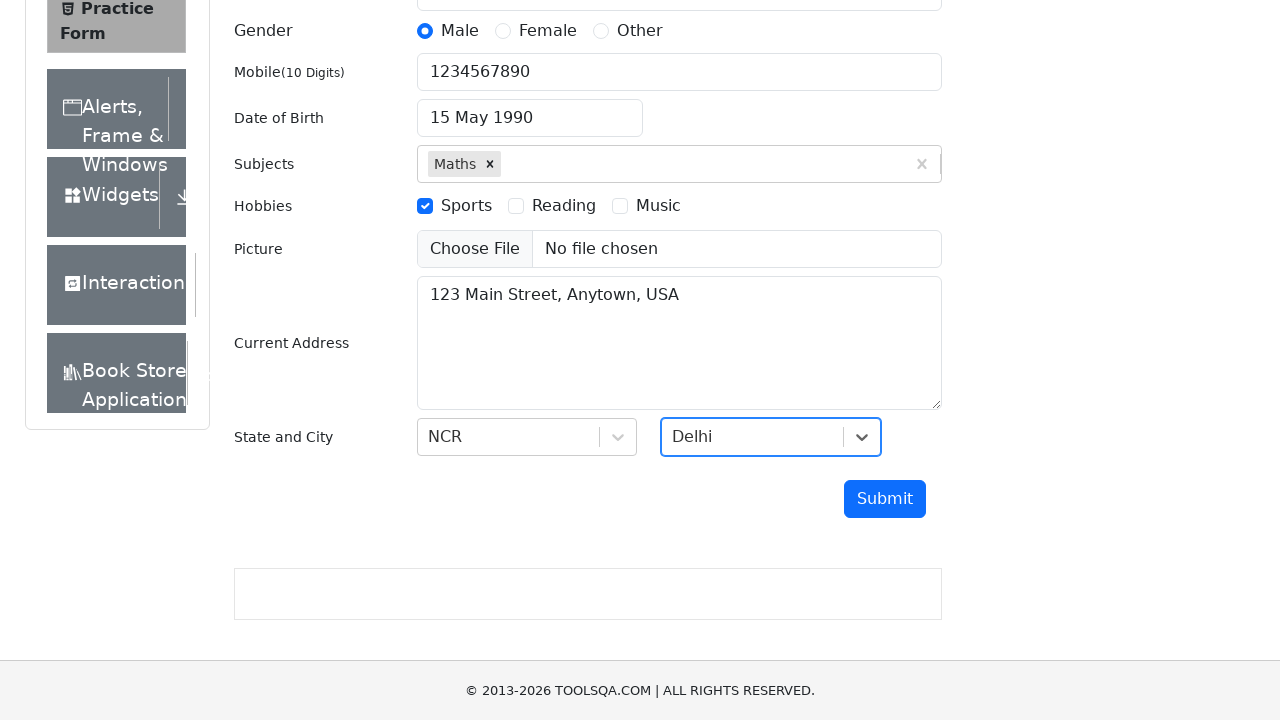

Clicked submit button to submit the form at (885, 499) on #submit
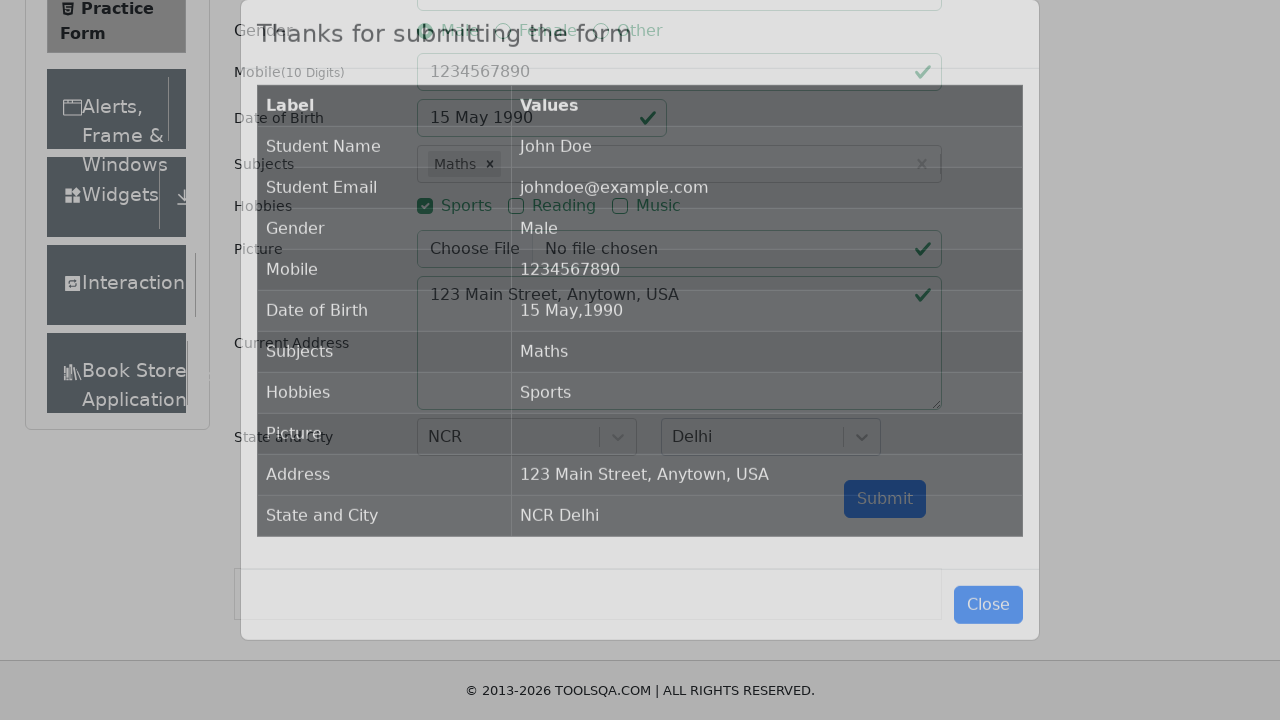

Confirmation modal appeared
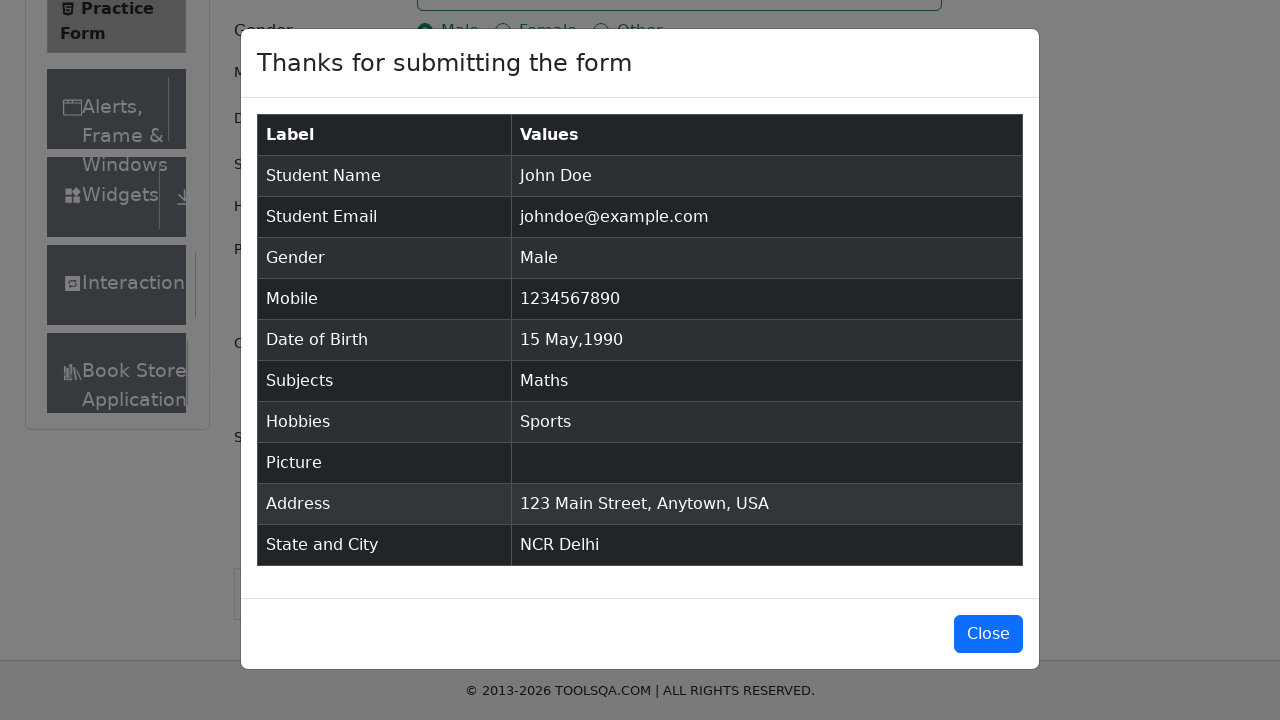

Retrieved modal text: 'Thanks for submitting the form'
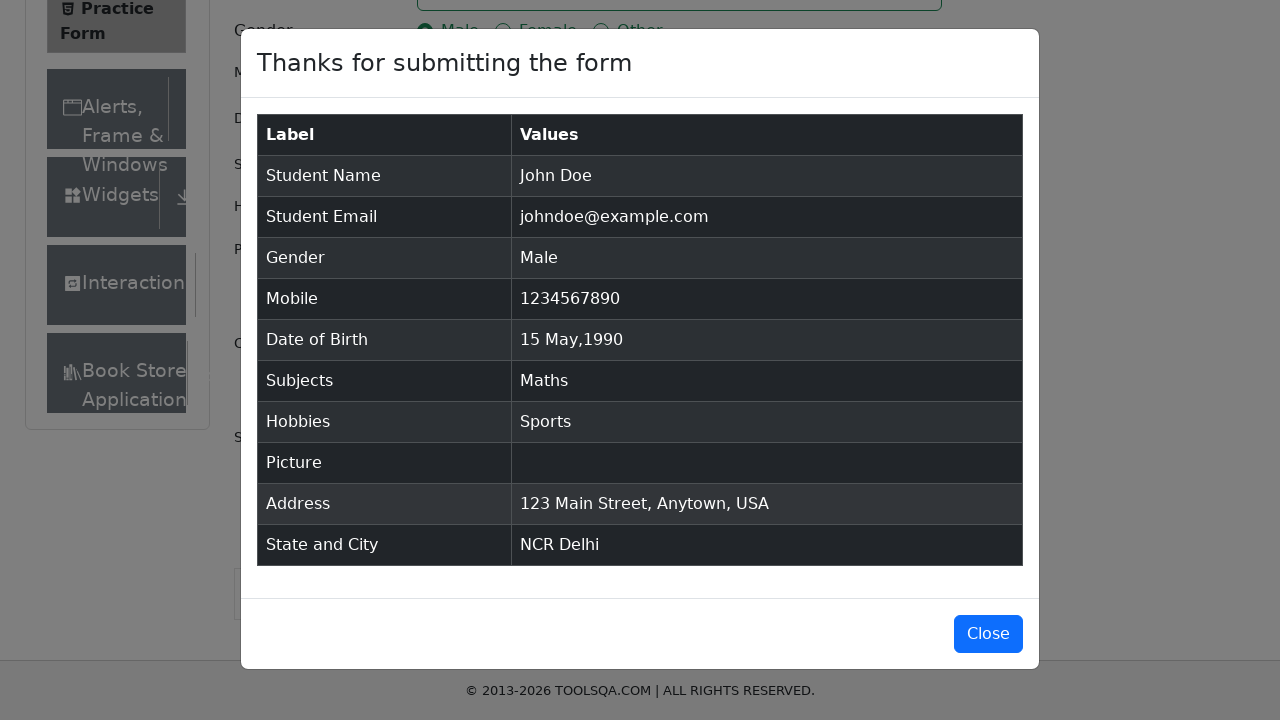

Verified confirmation modal displays correct message 'Thanks for submitting the form'
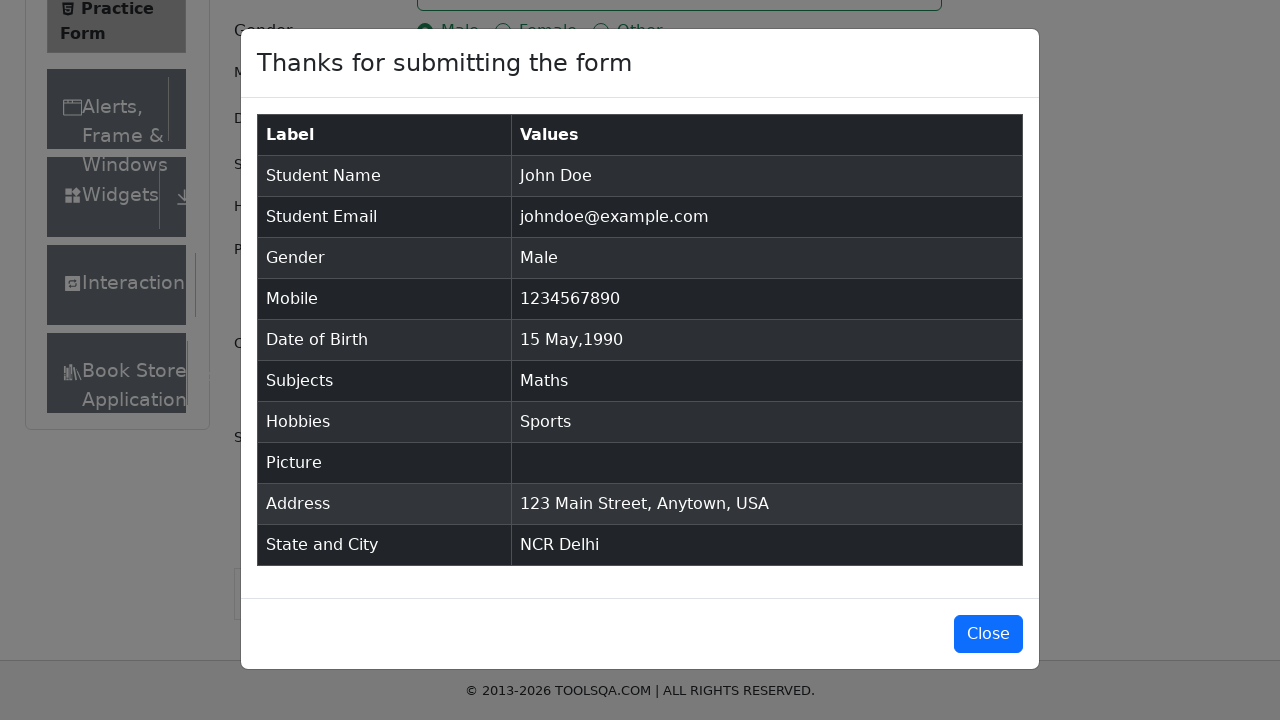

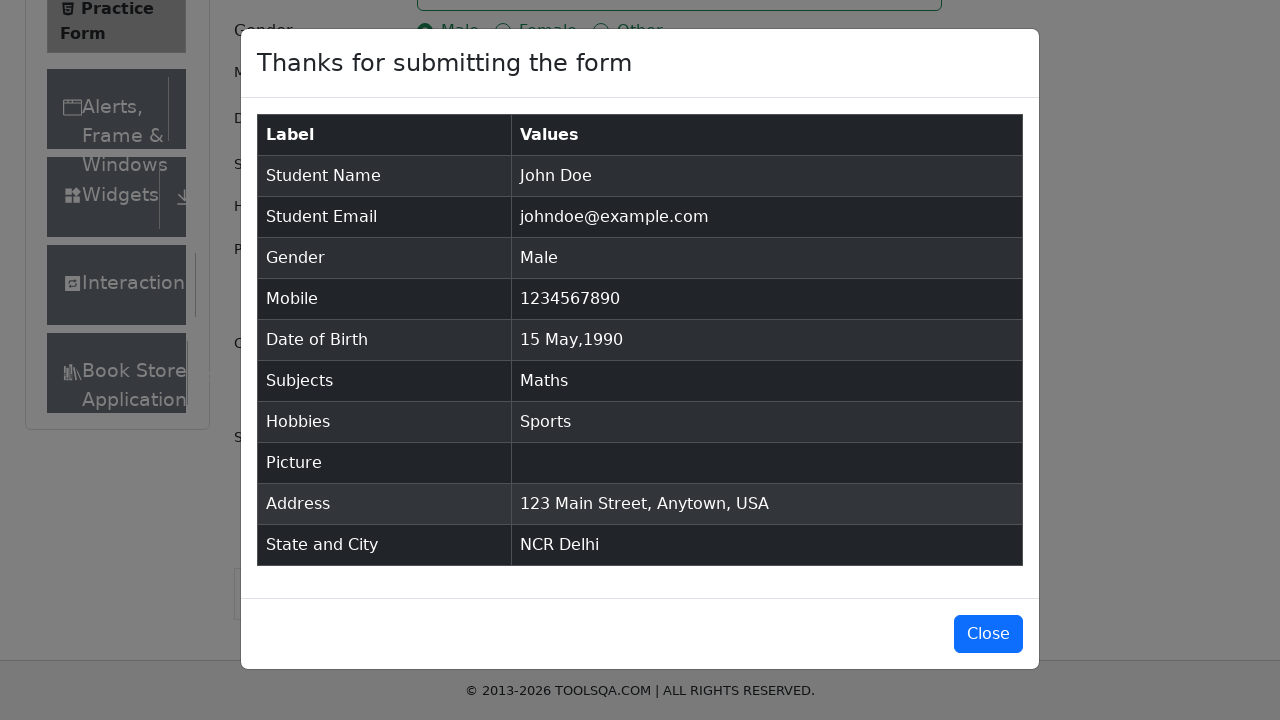